Tests JavaScript prompt by clicking a button that triggers a prompt dialog, entering text, and accepting it.

Starting URL: https://the-internet.herokuapp.com/javascript_alerts

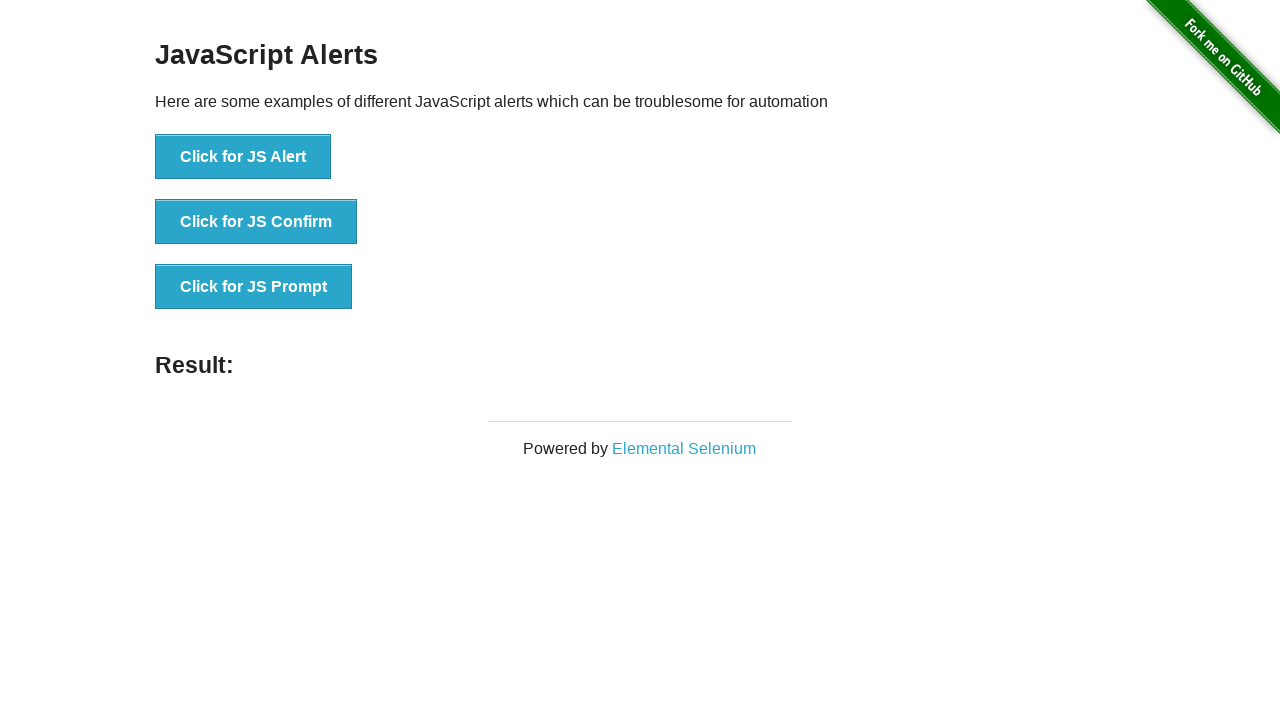

Set up dialog handler to accept prompt with 'Hello'
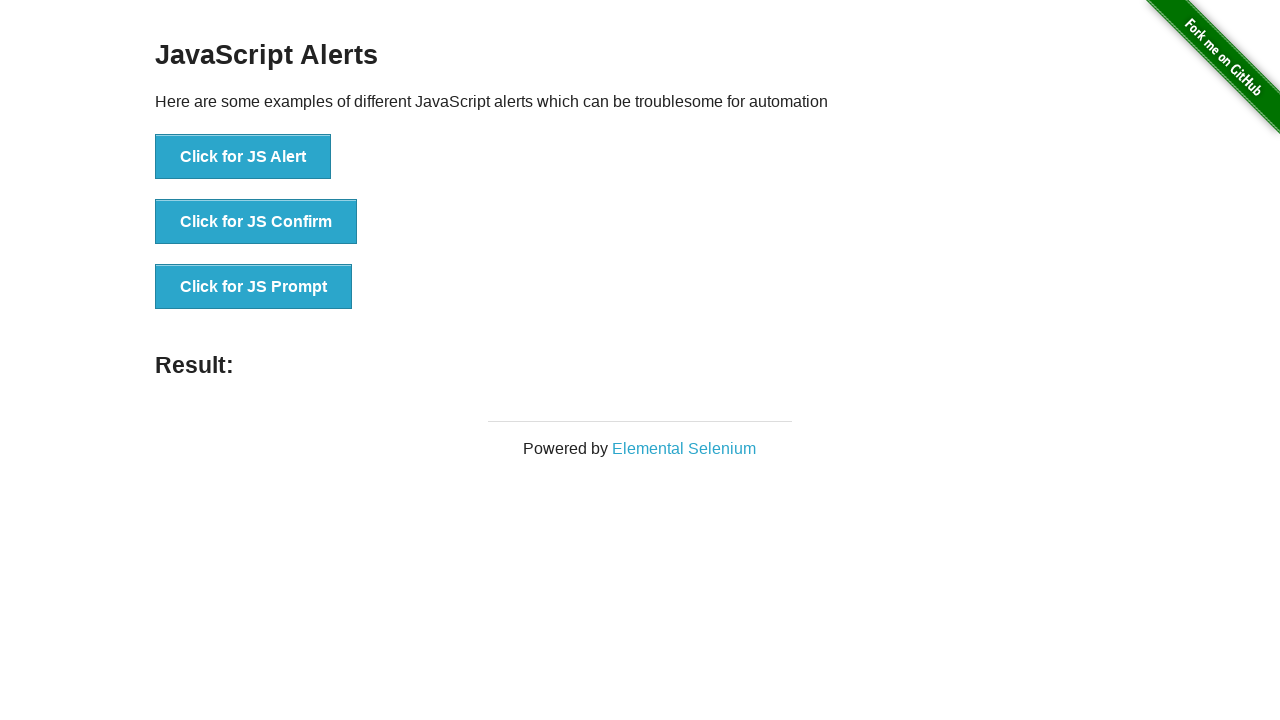

Clicked JavaScript prompt button at (254, 287) on button[onclick='jsPrompt()']
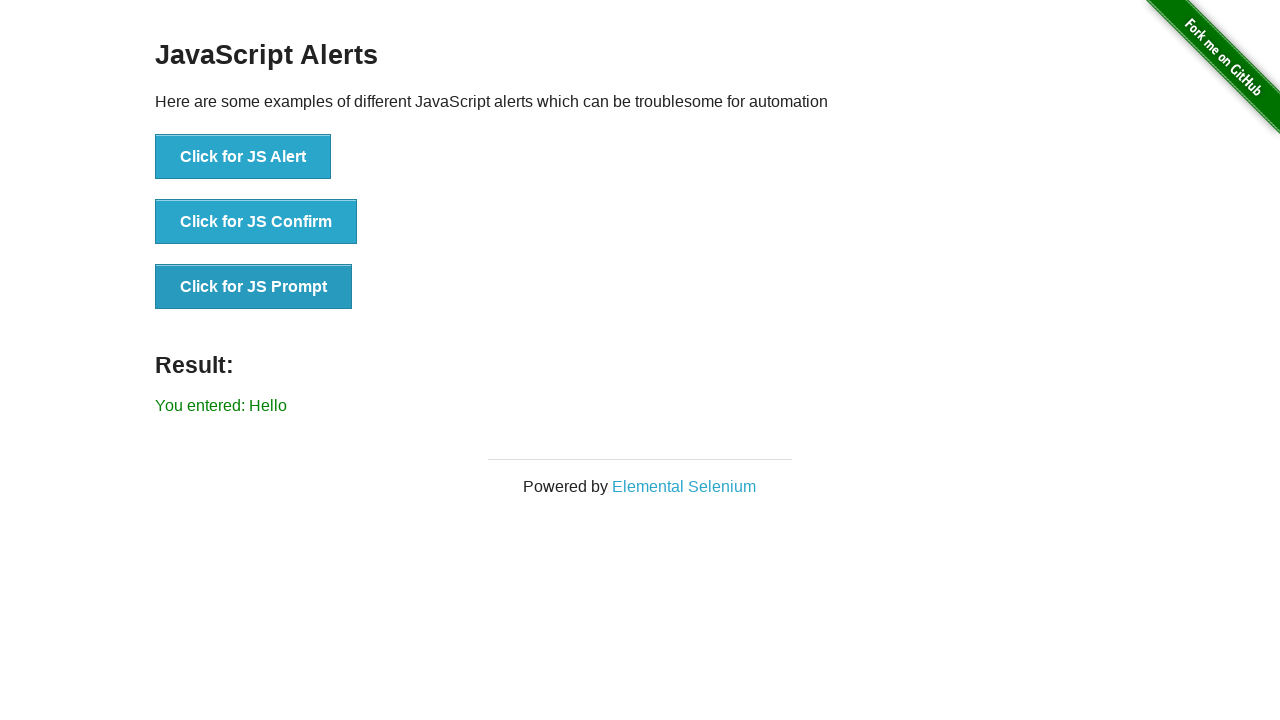

Verified result message displays 'You entered: Hello'
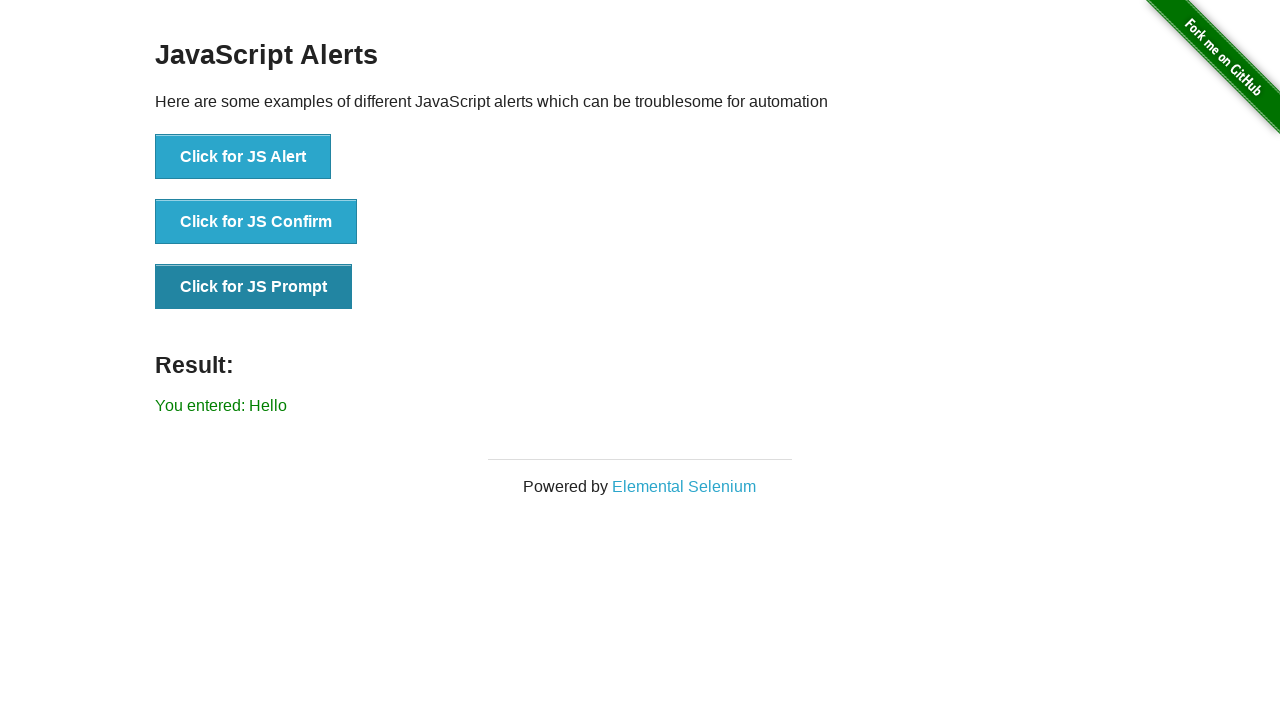

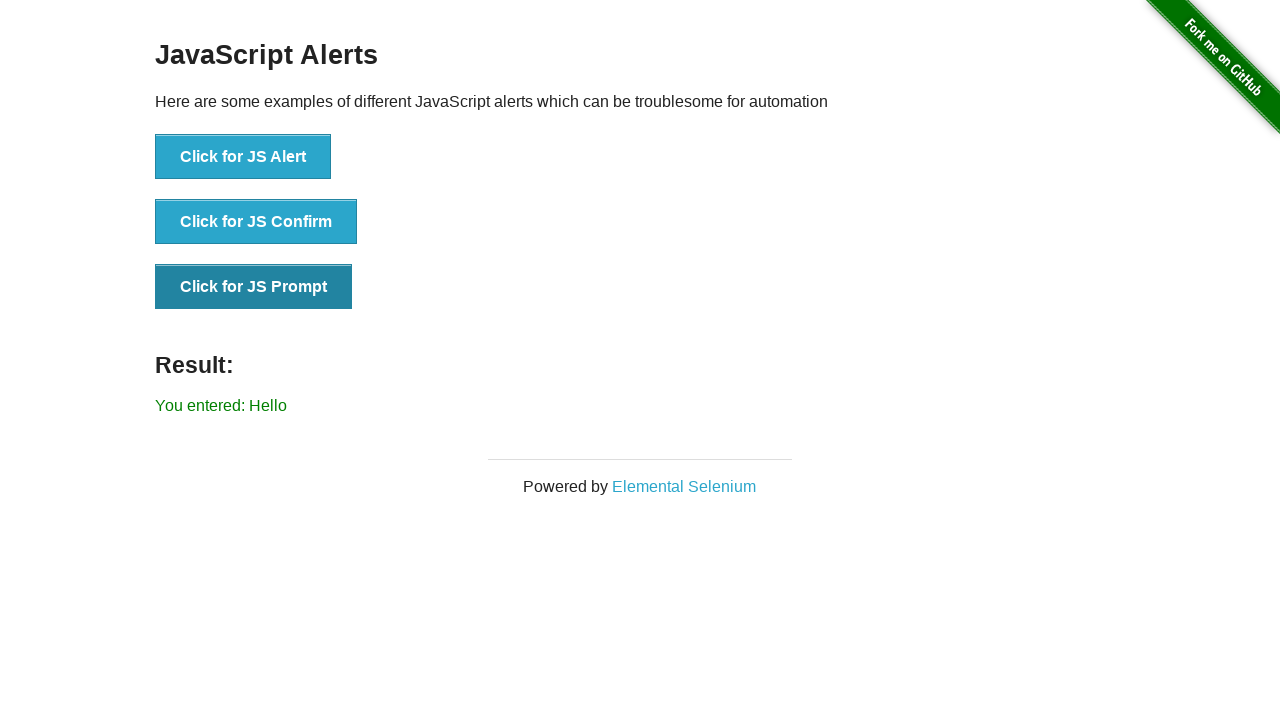